Navigates to testotomasyonu.com and maximizes the browser window

Starting URL: https://www.testotomasyonu.com

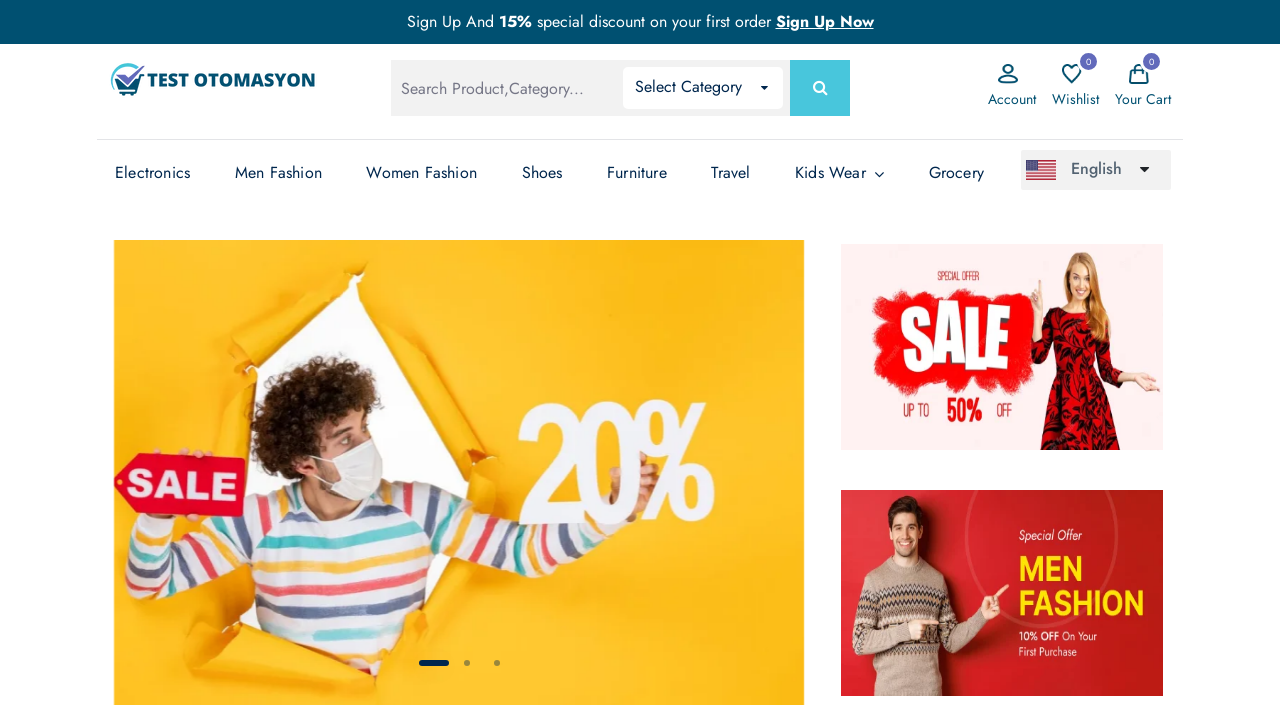

Waited for page to load with networkidle state
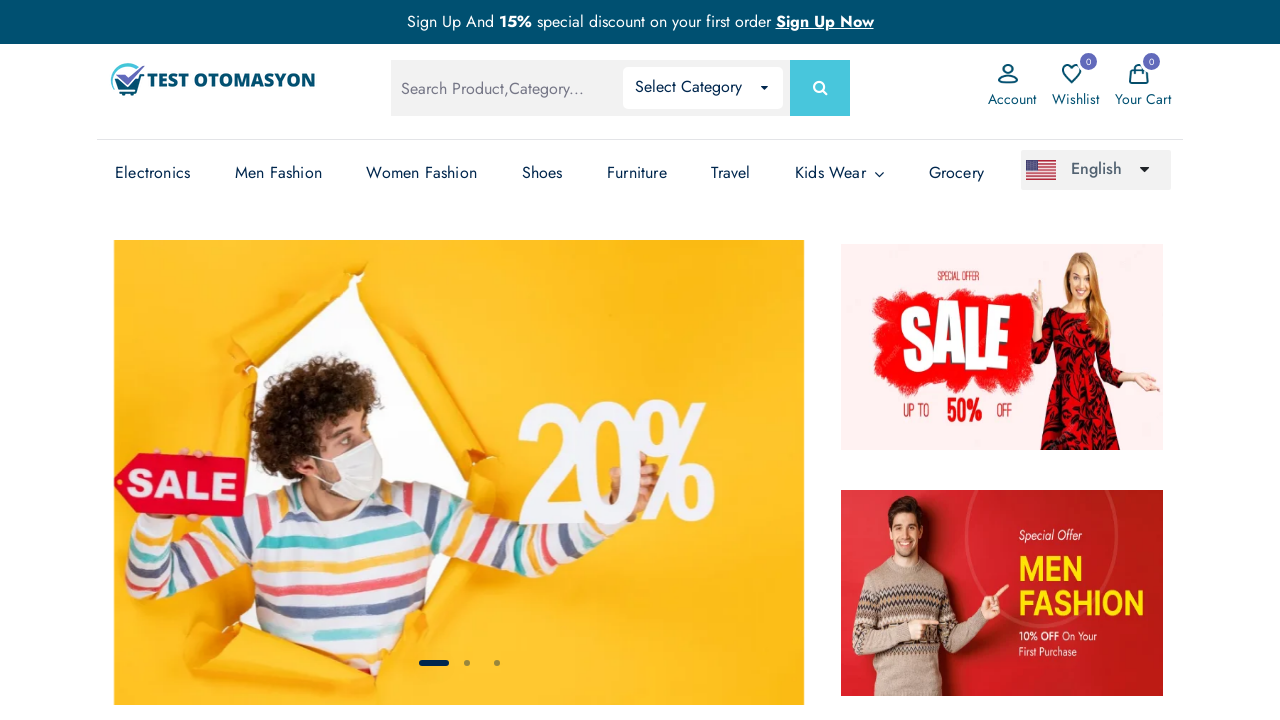

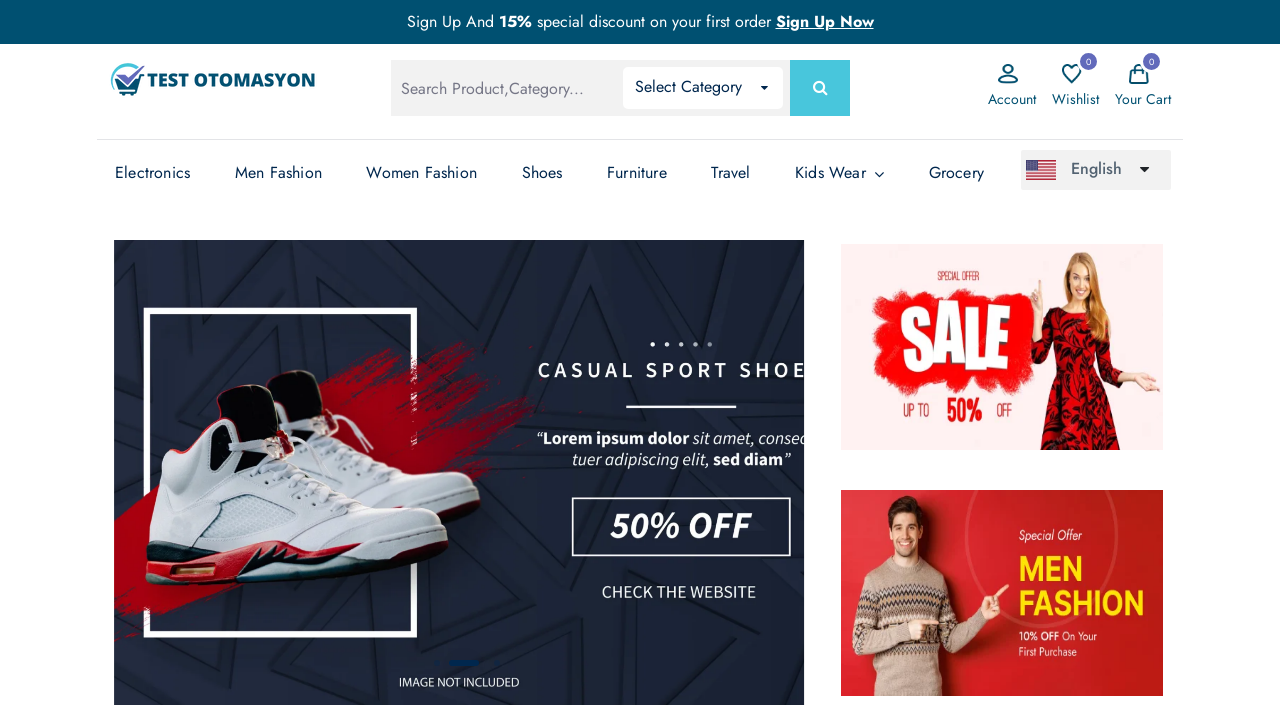